Tests form filling functionality on a demo application by entering name, email, and password values using name locators

Starting URL: https://demoapps.qspiders.com/ui?scenario=1

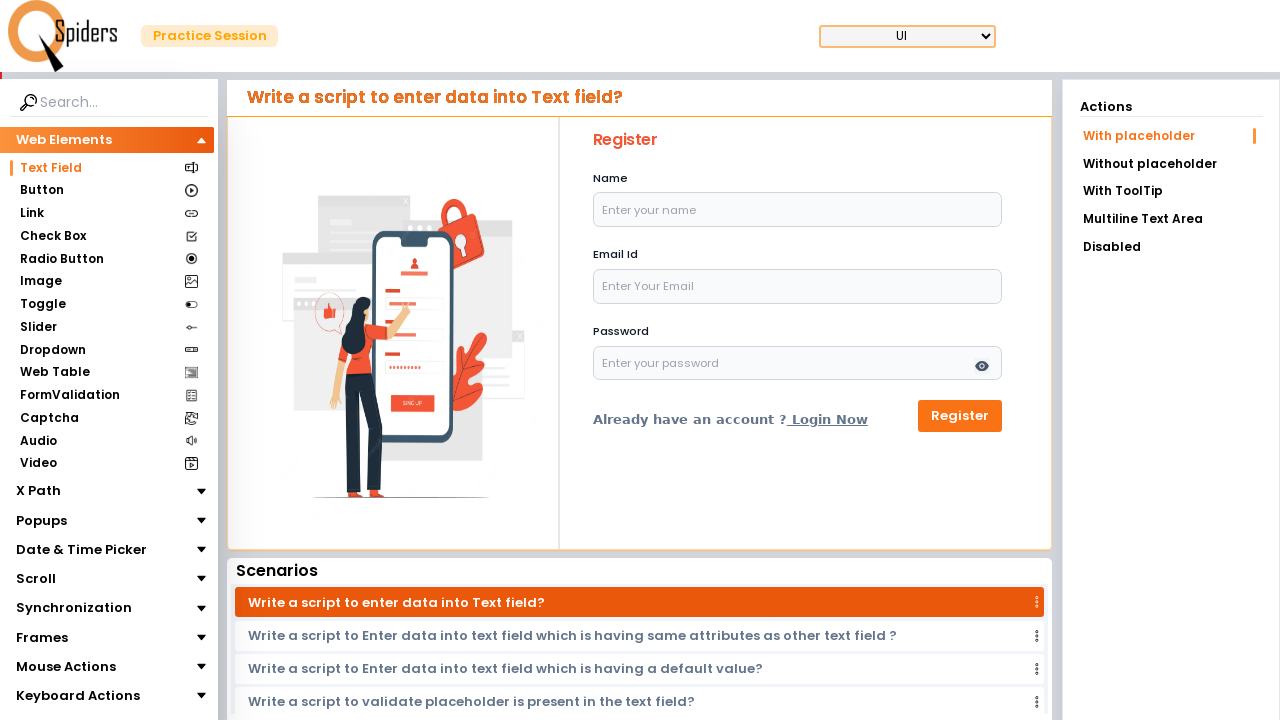

Filled name field with 'sel' on input[name='name']
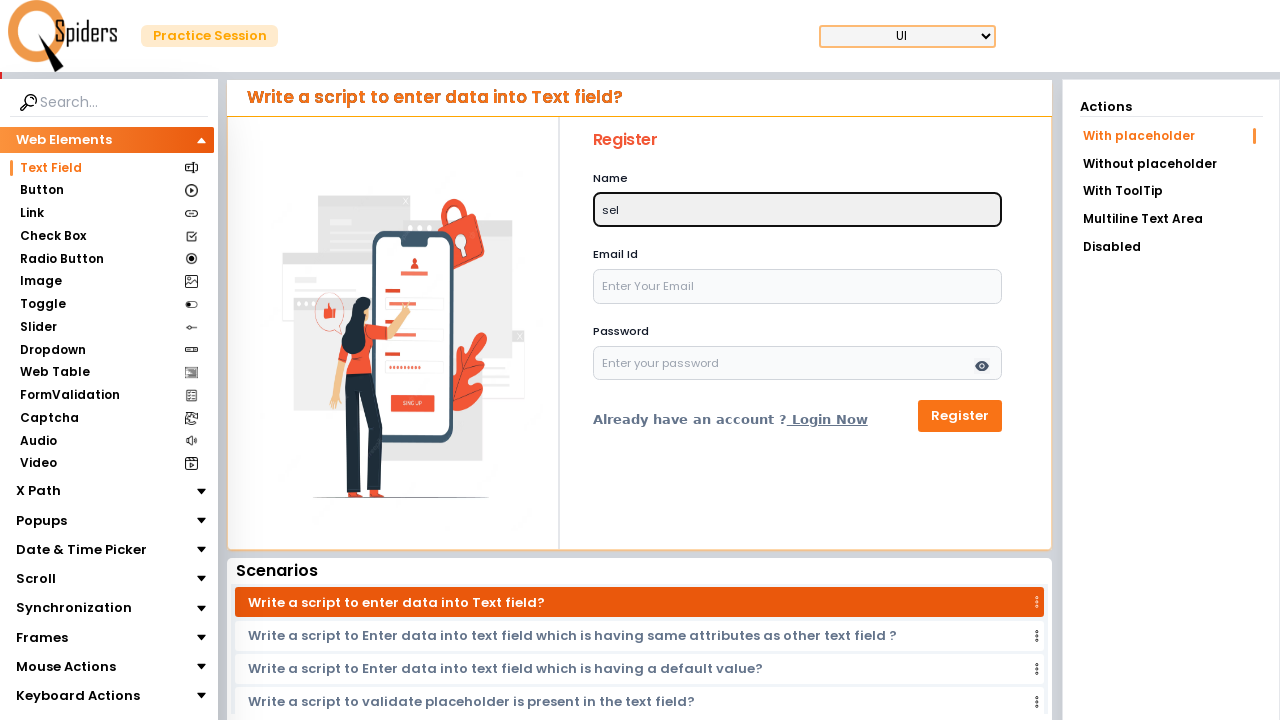

Filled email field with 'sel@gmail.com' on input[name='email']
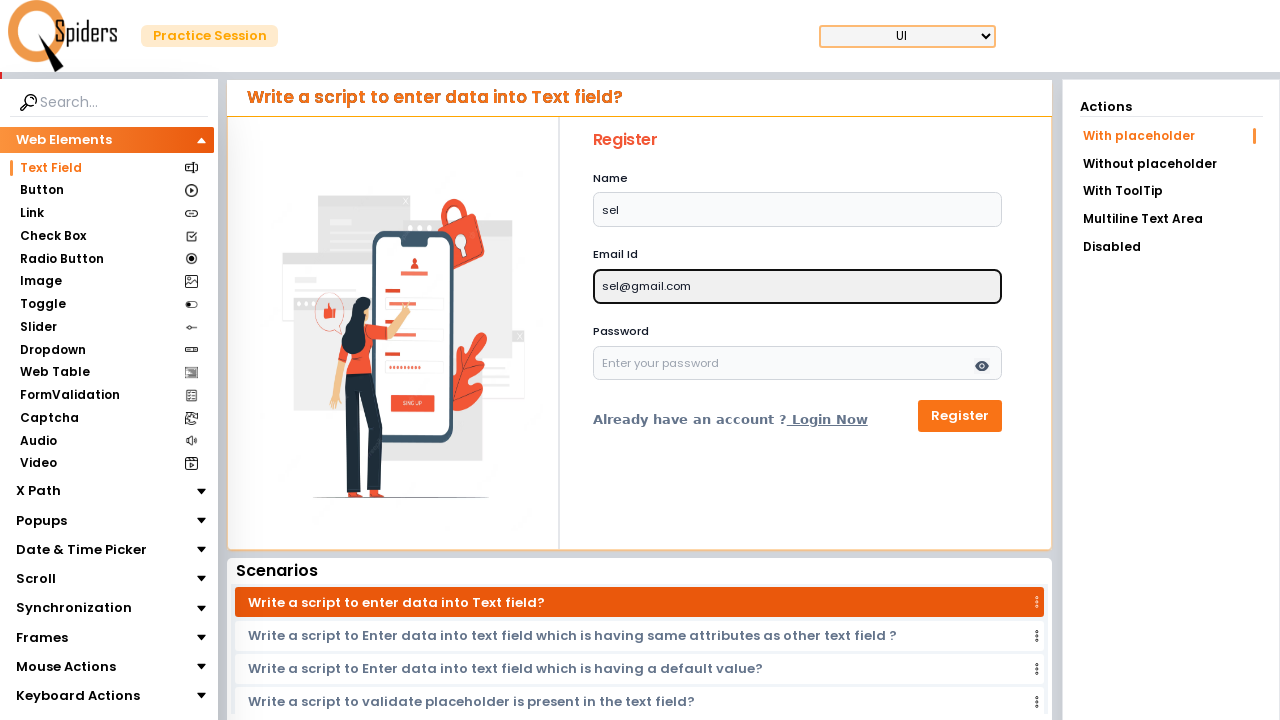

Filled password field with 'sel123' on input[name='password']
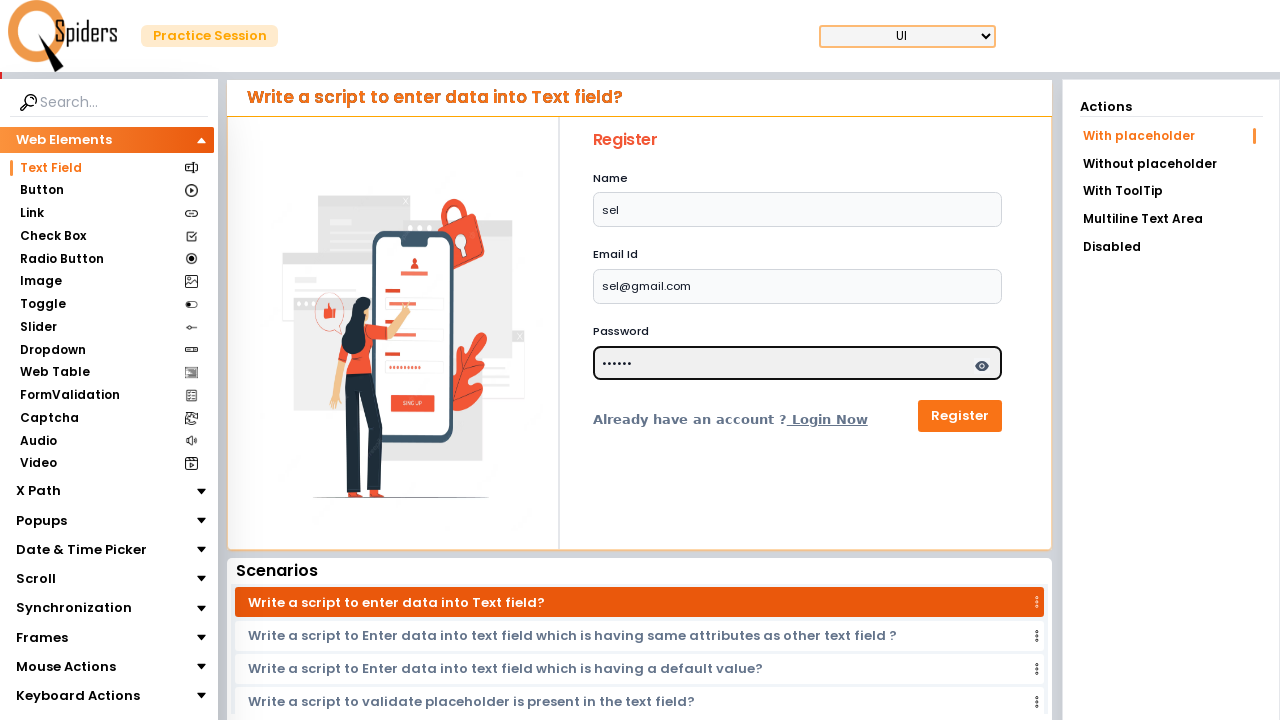

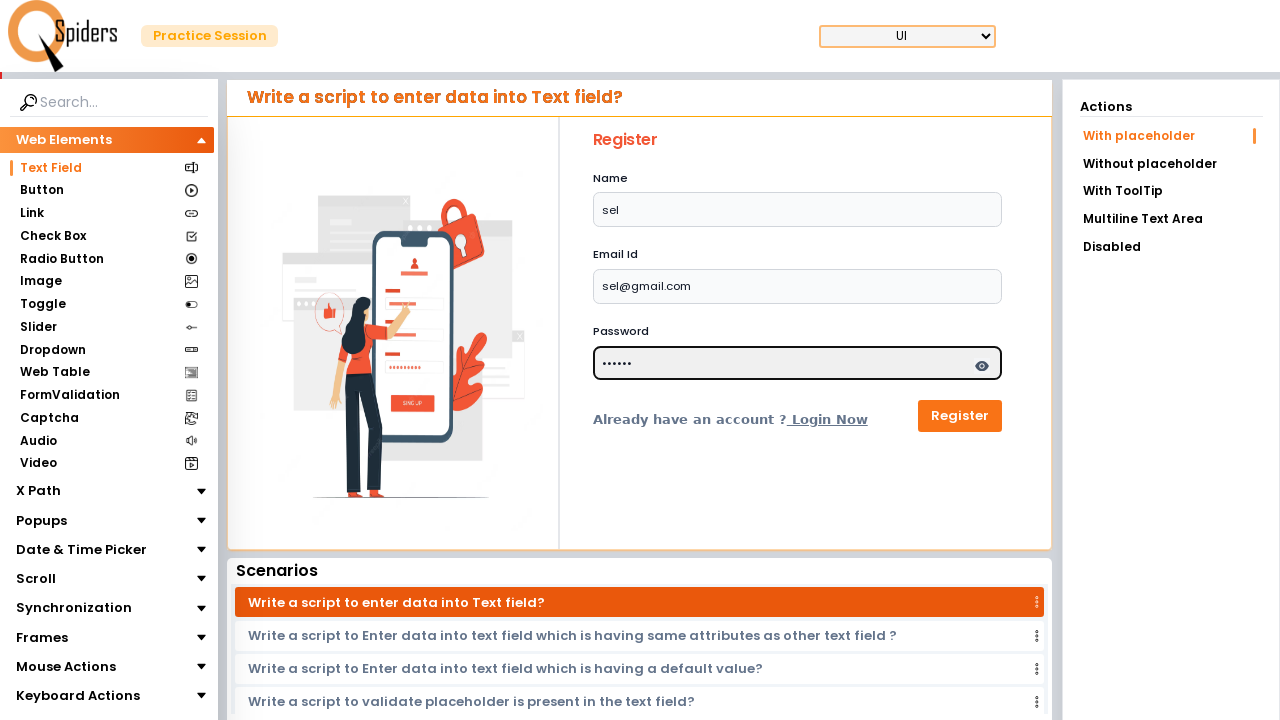